Demonstrates XPath axes operations by locating various elements on a page using following-sibling, preceding-sibling, child, parent, ancestor, and descendant axes, and clicks on a checkbox element.

Starting URL: https://www.hyrtutorials.com/p/add-padding-to-containers.html

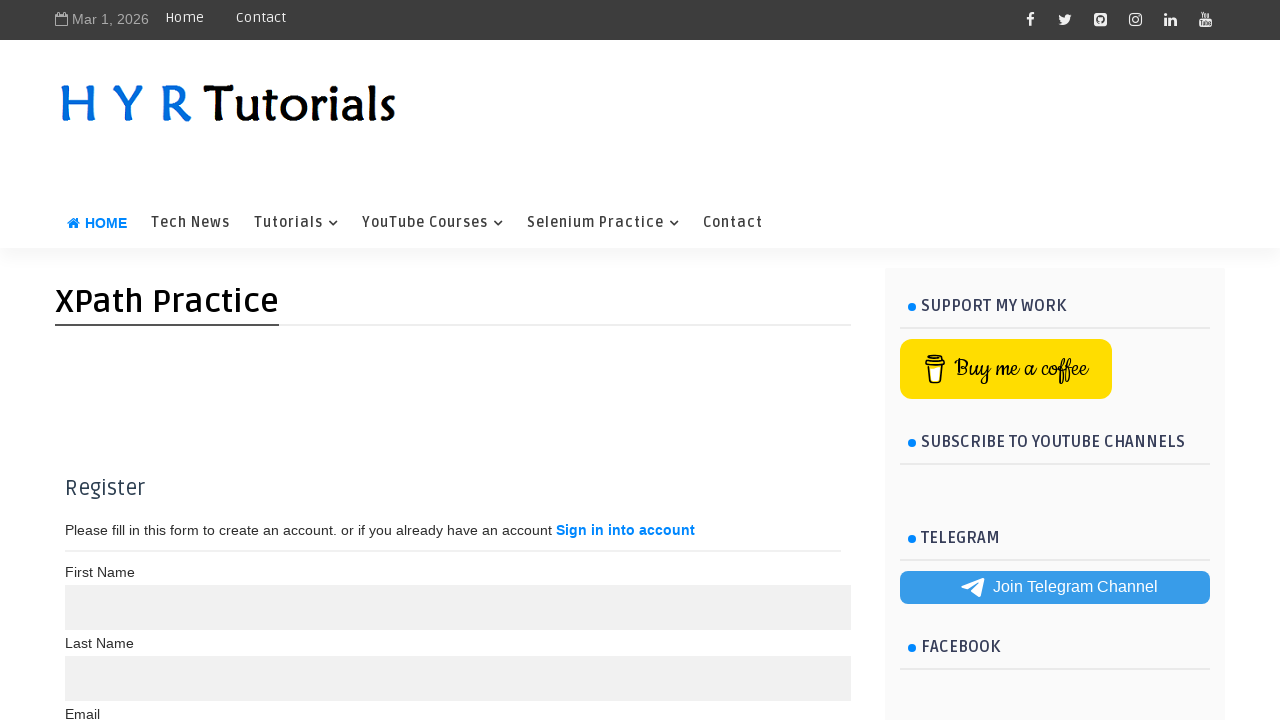

Waited for contact list table to load
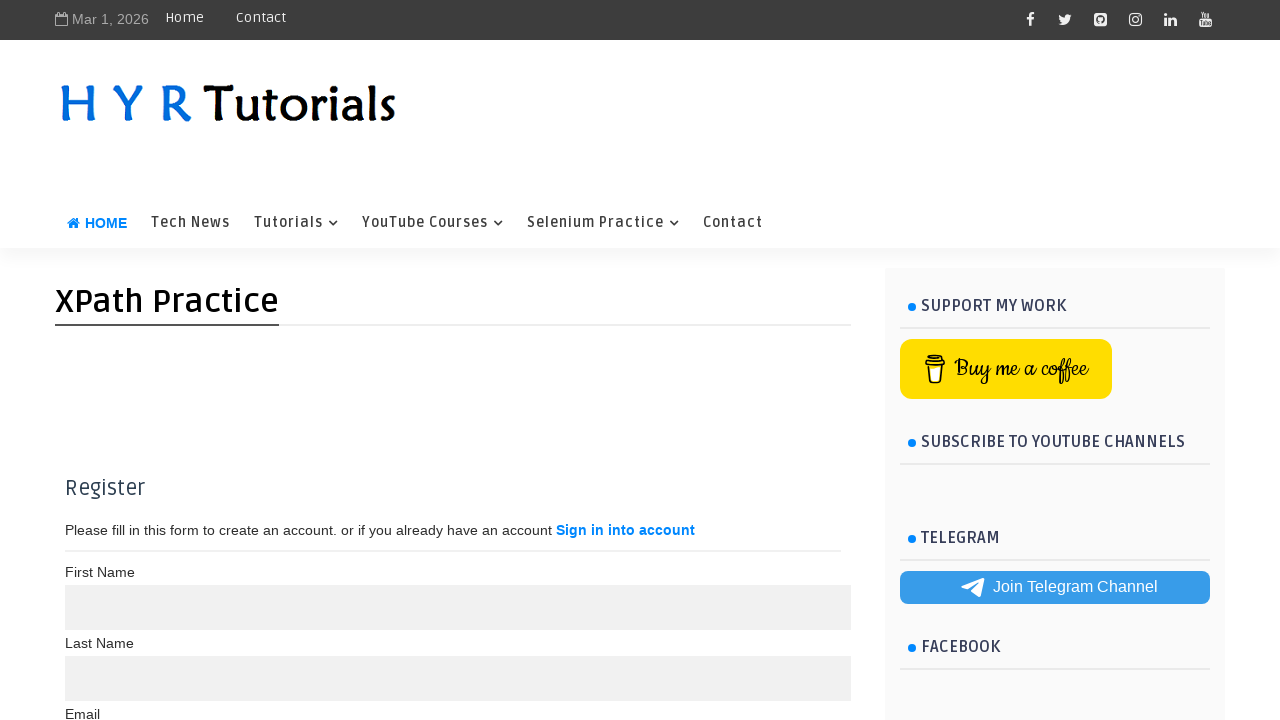

Located email input field using following-sibling XPath axis
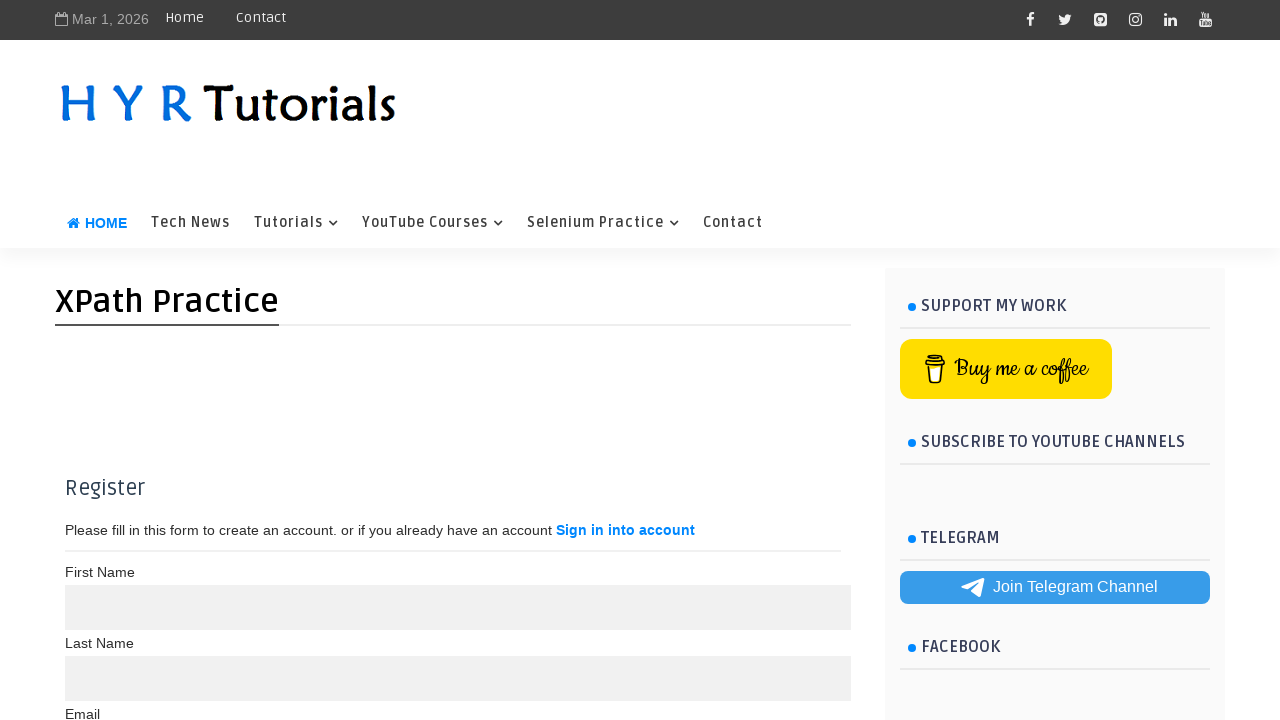

Clicked checkbox for Maria Anders using preceding-sibling XPath axis at (84, 360) on xpath=//td[text()='Maria Anders']/preceding-sibling::td/child::input
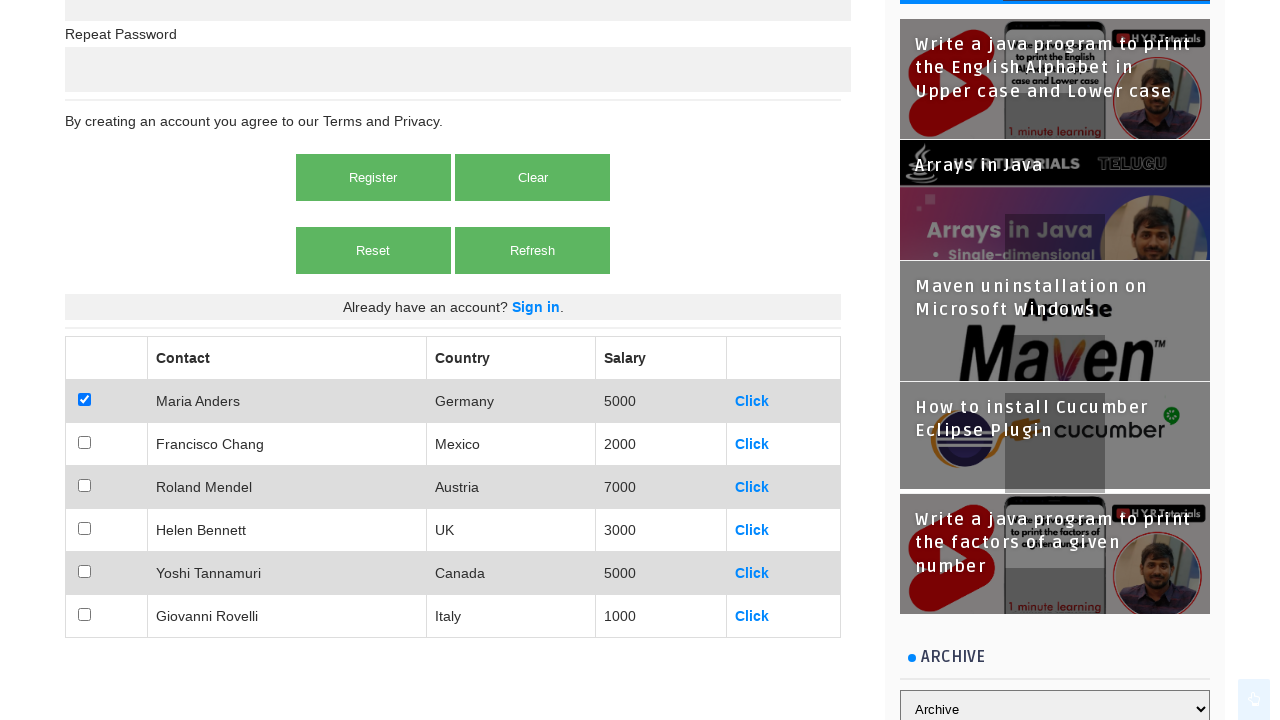

Located first link in table using child XPath axis
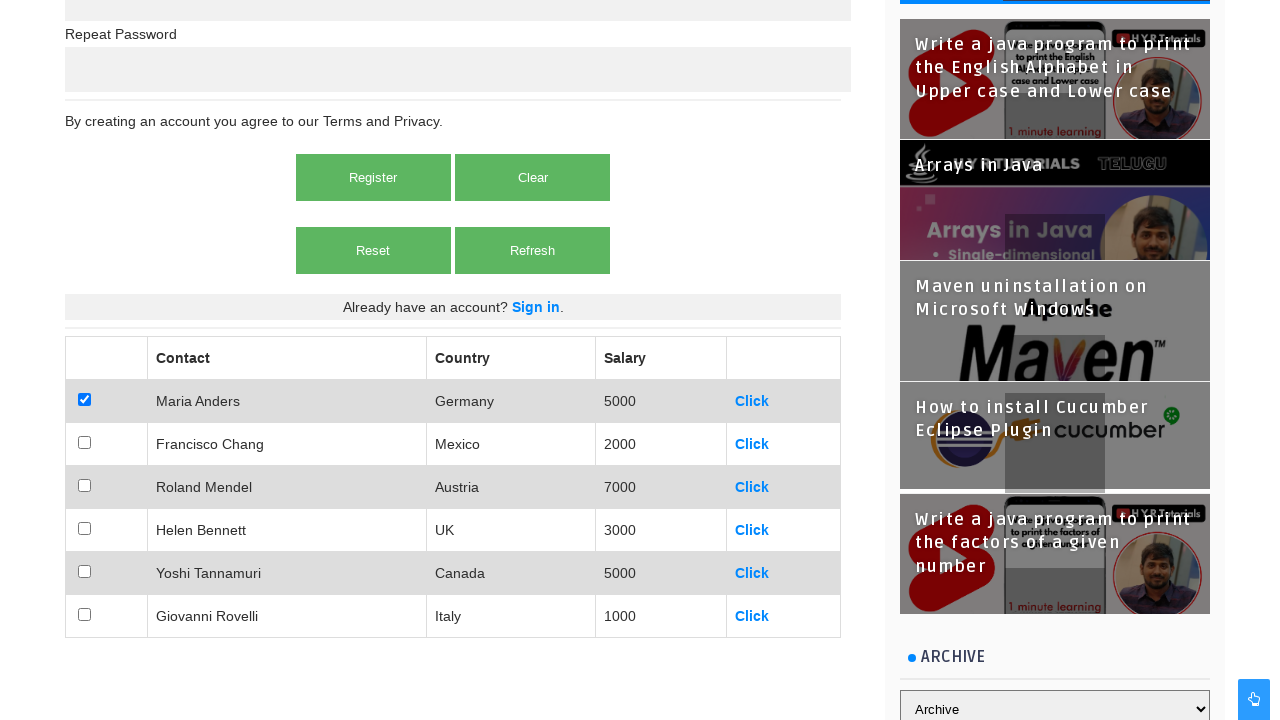

Located parent table row of Helen Bennett using parent XPath axis
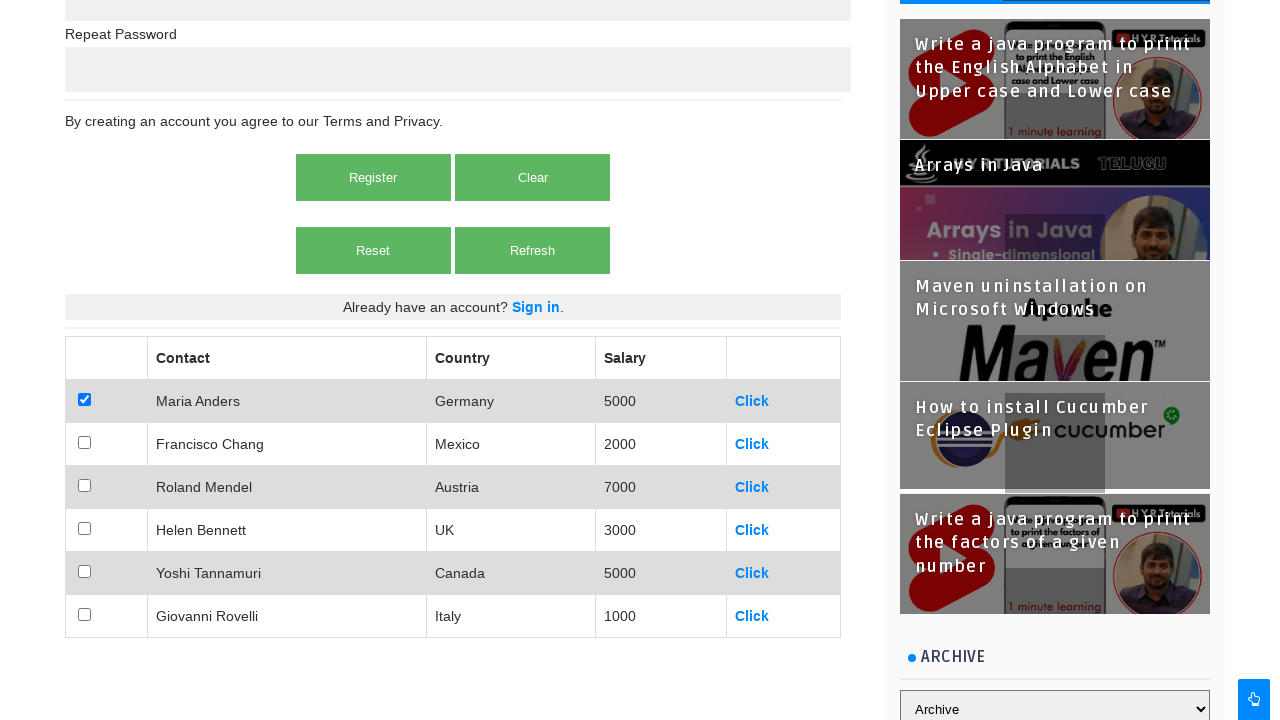

Located ancestor-or-self div element using ancestor-or-self XPath axis
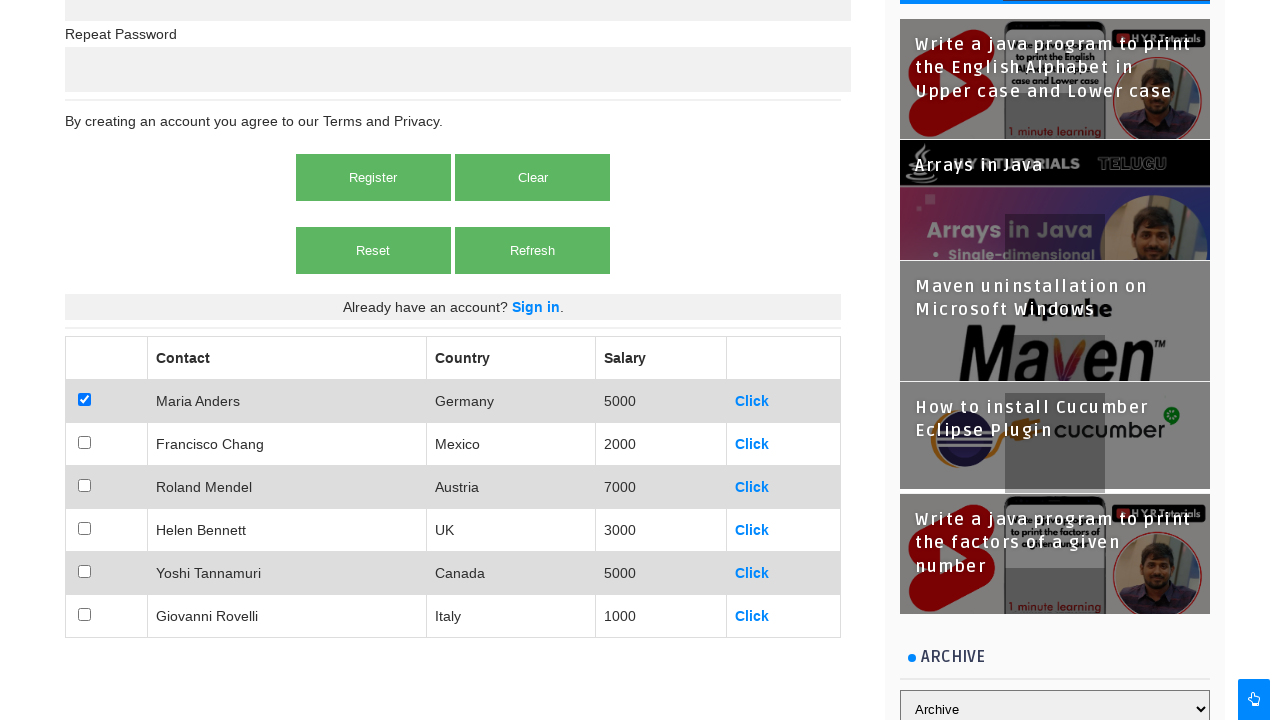

Located ancestor div element using ancestor XPath axis
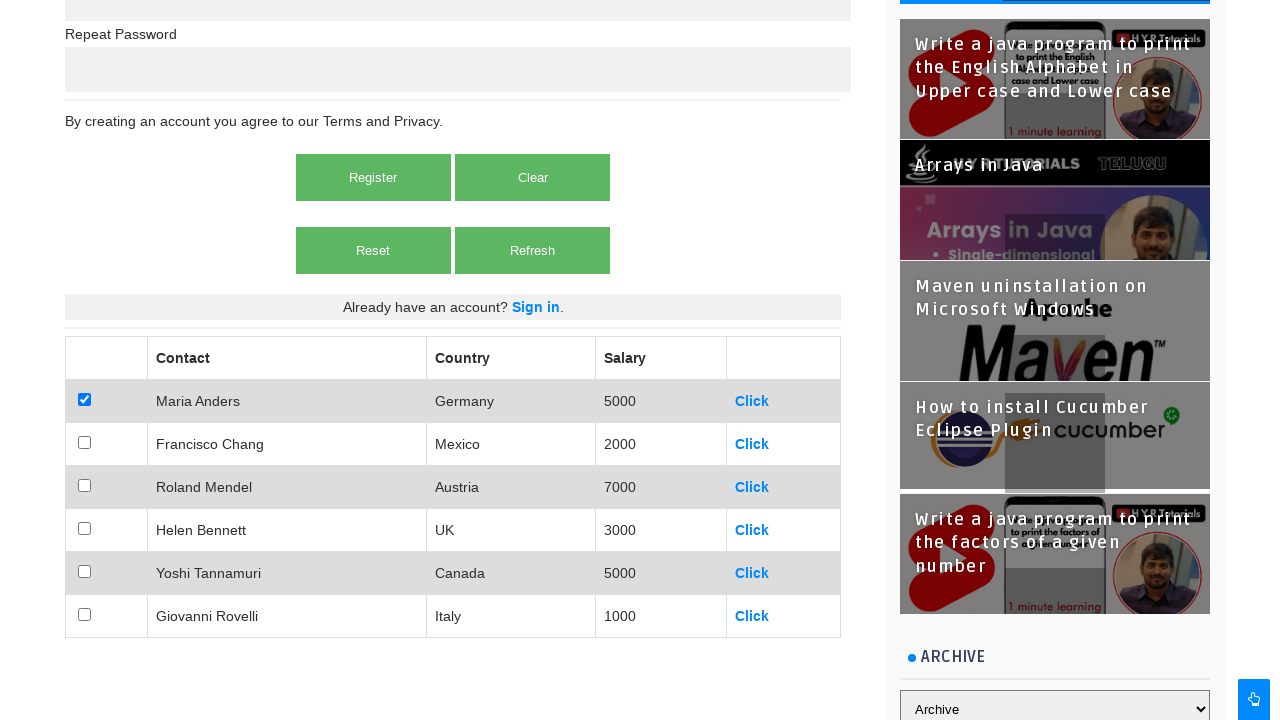

Located first descendant-or-self td element using descendant-or-self XPath axis
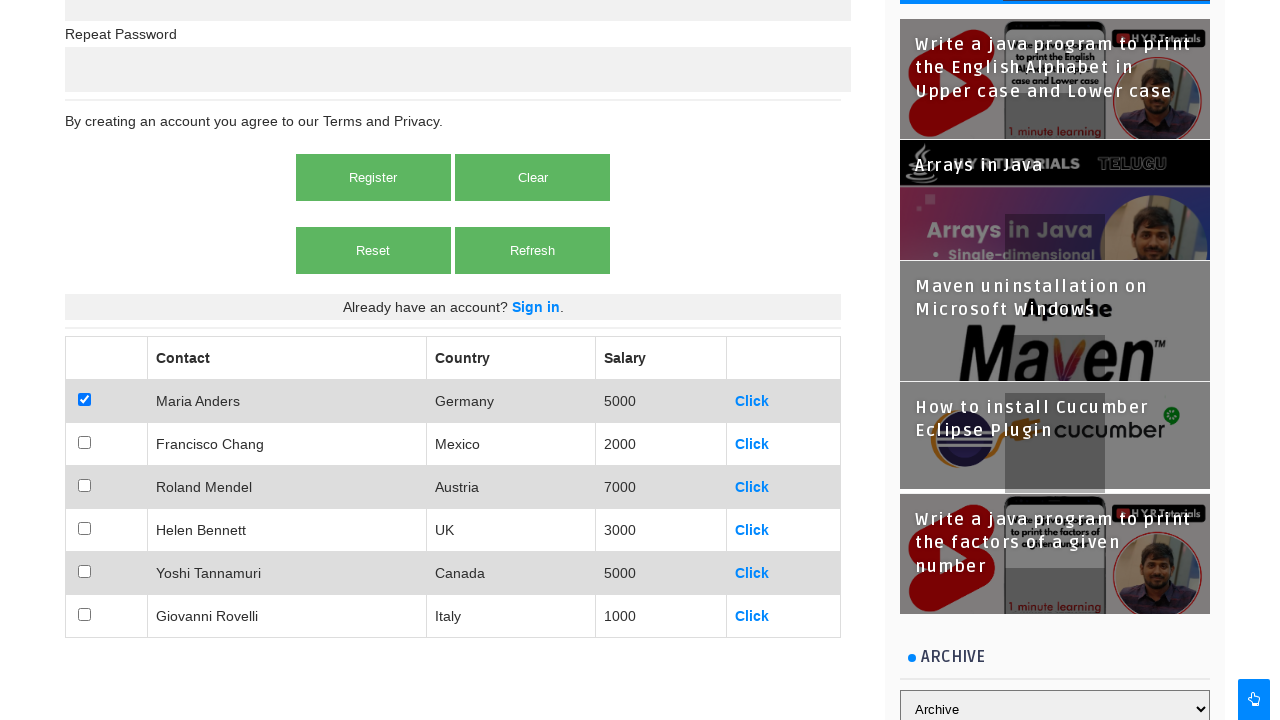

Located first descendant td element using descendant XPath axis
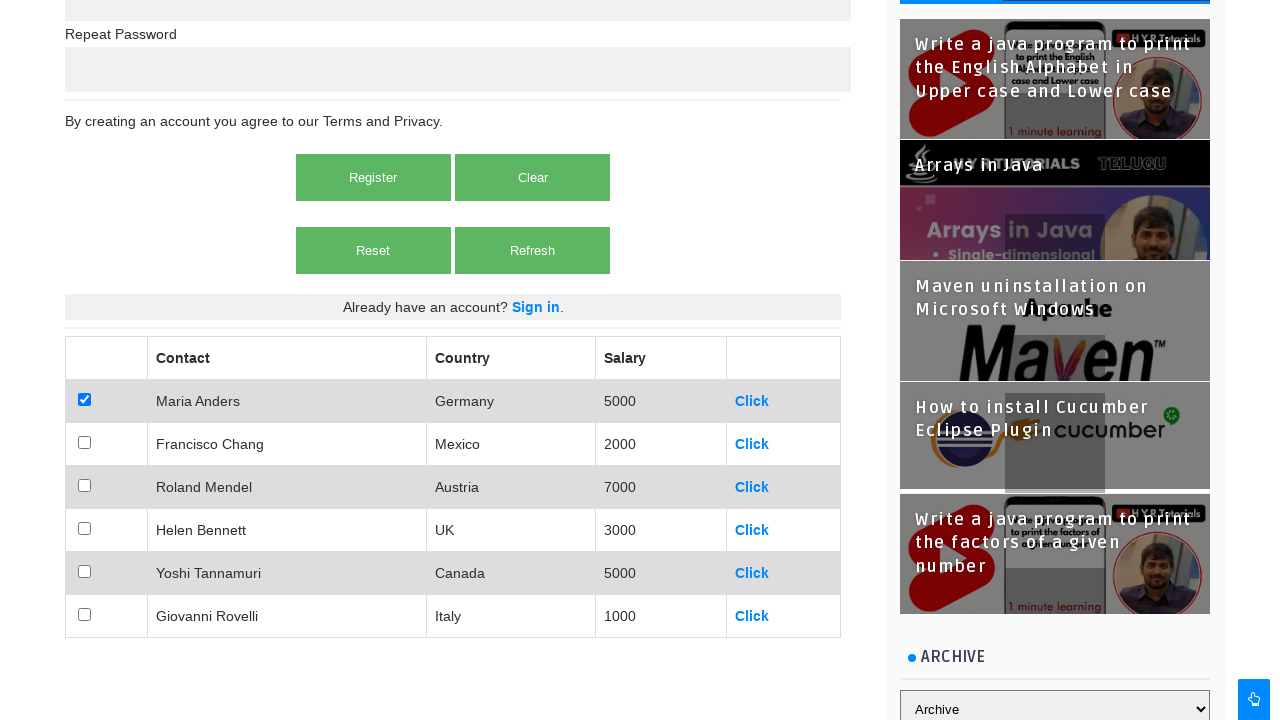

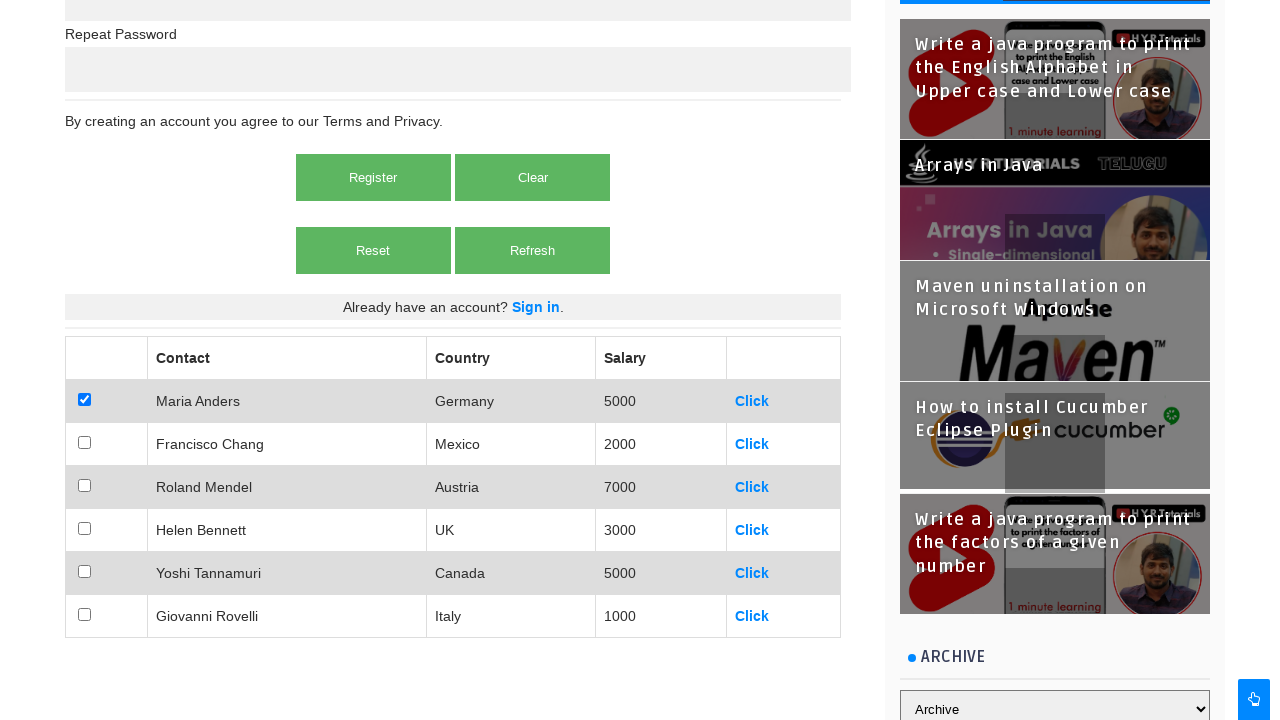